Tests navigation to the cart page by clicking the cart icon link

Starting URL: https://solace-medusa-starter.vercel.app/de/products/winsdor-bar-stool

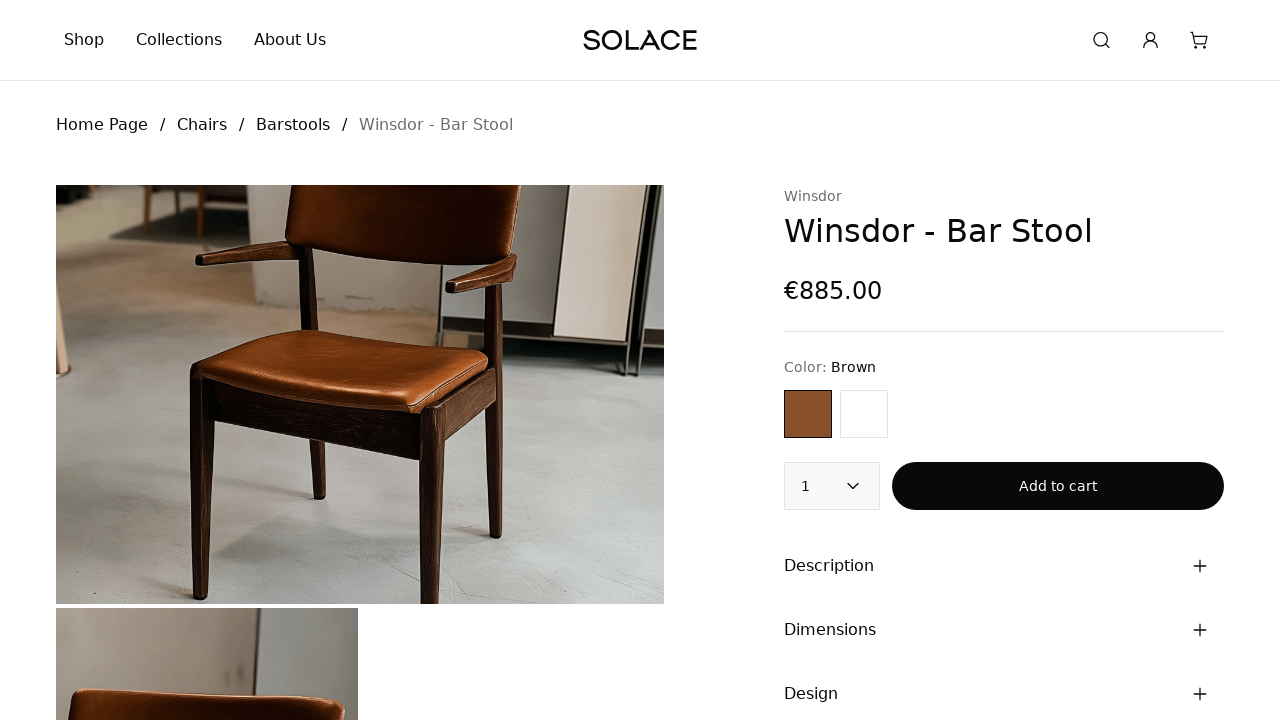

Clicked on cart icon link in navigation at (1200, 40) on [data-testid='nav-cart-link']
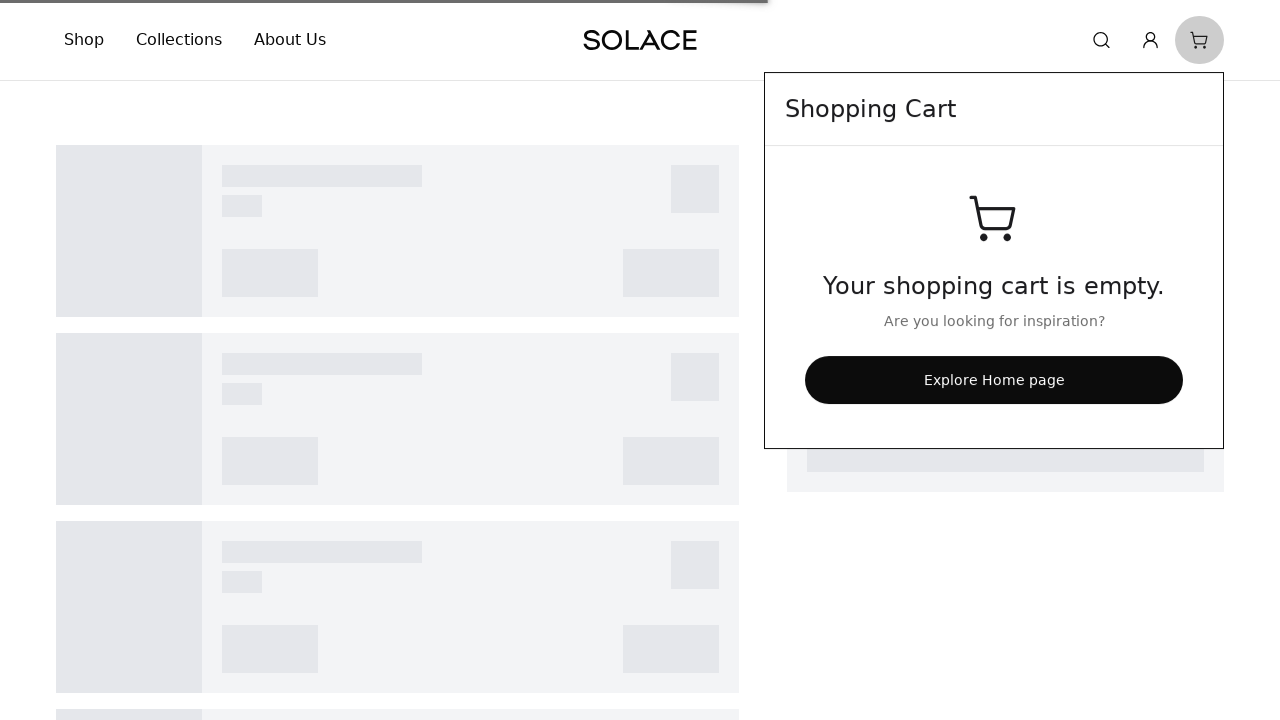

Cart page loaded successfully
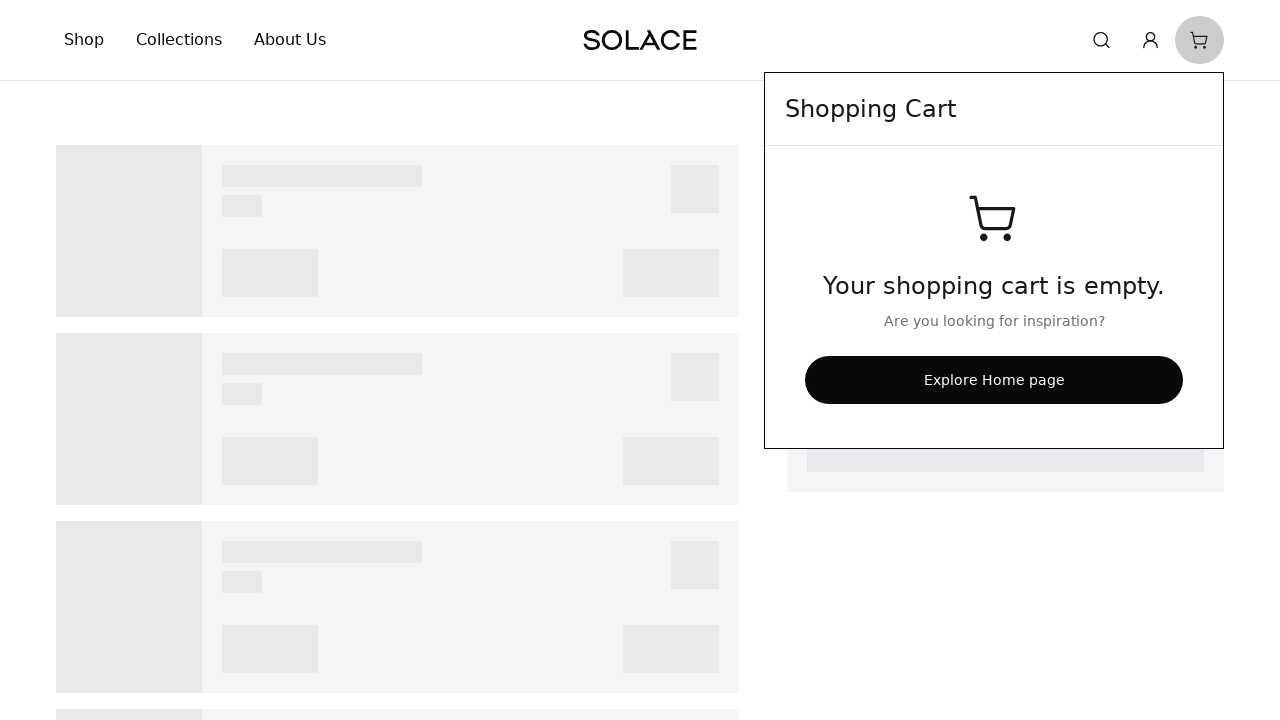

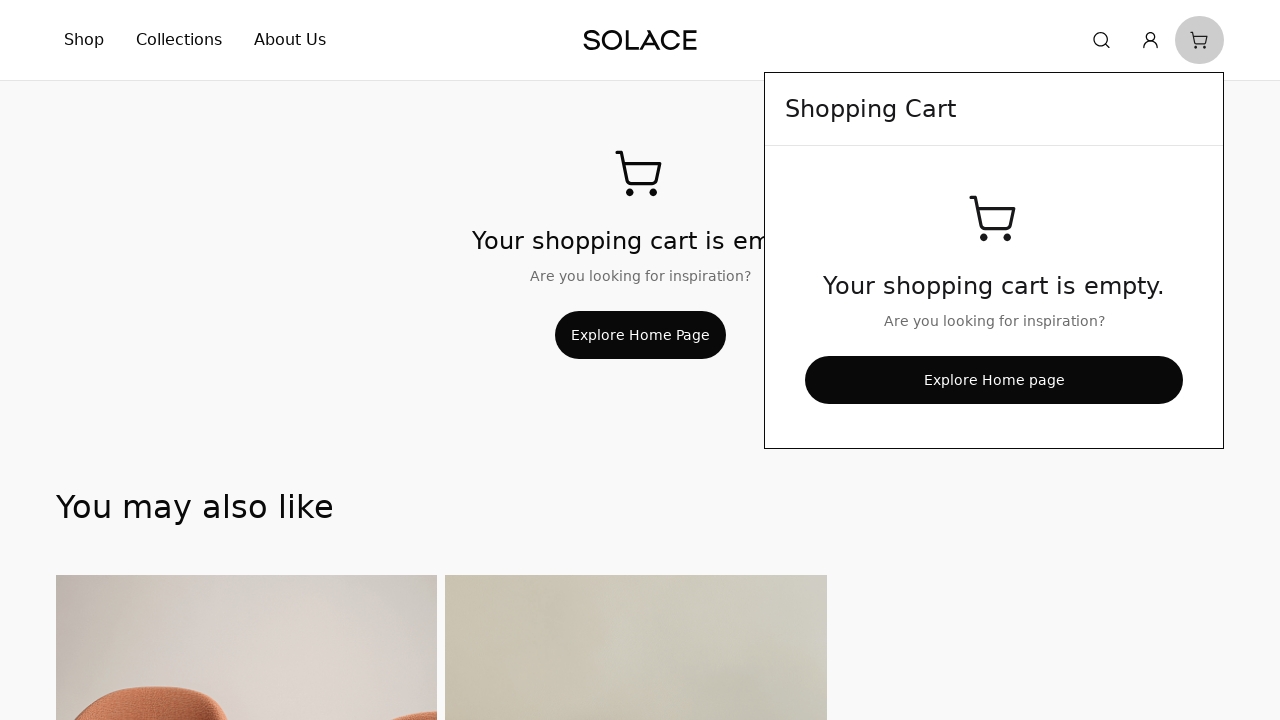